Tests notification message functionality by clicking a link and checking the notification message that appears

Starting URL: https://the-internet.herokuapp.com/notification_message_rendered

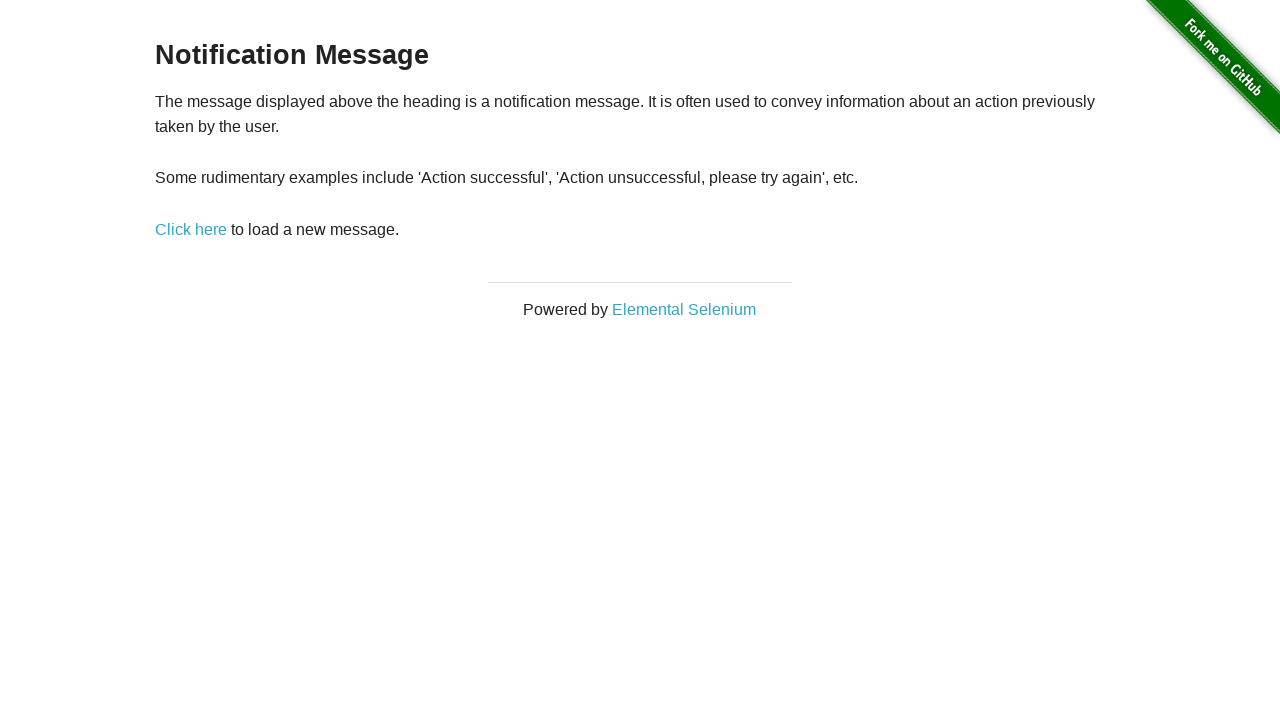

Clicked 'Click here' link to trigger notification at (191, 229) on xpath=//a[text() = 'Click here']
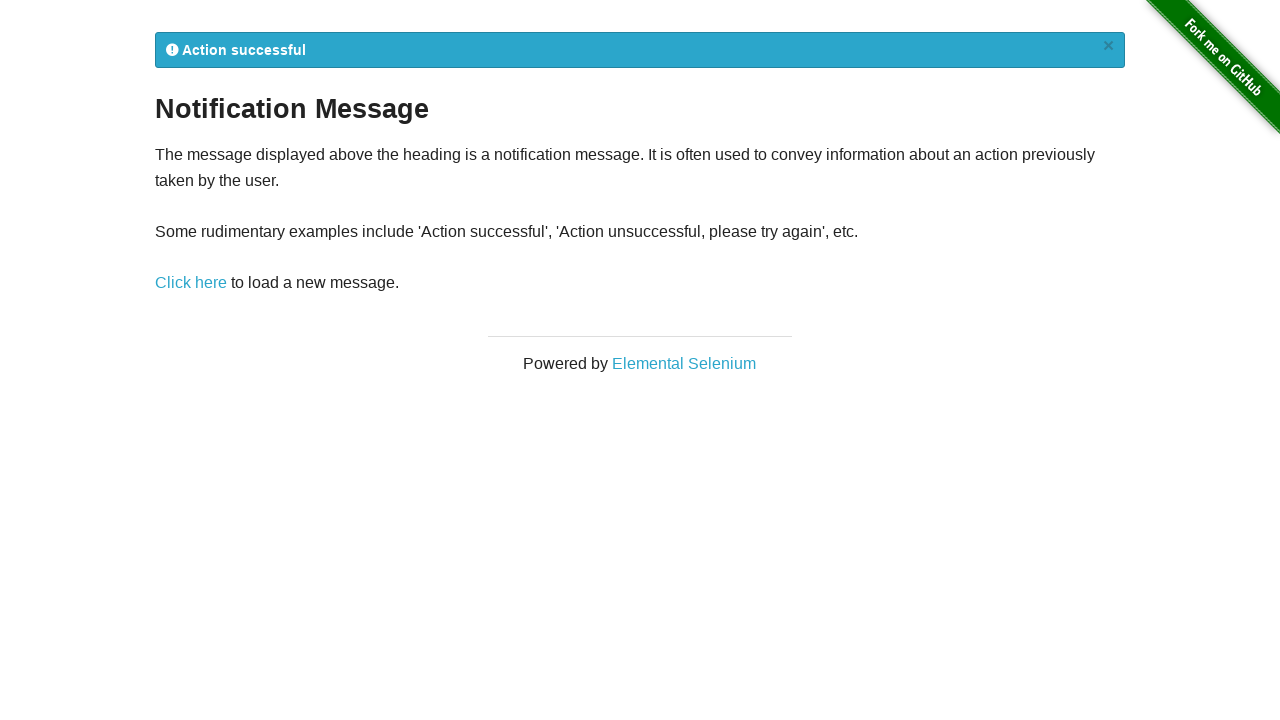

Flash notification message appeared
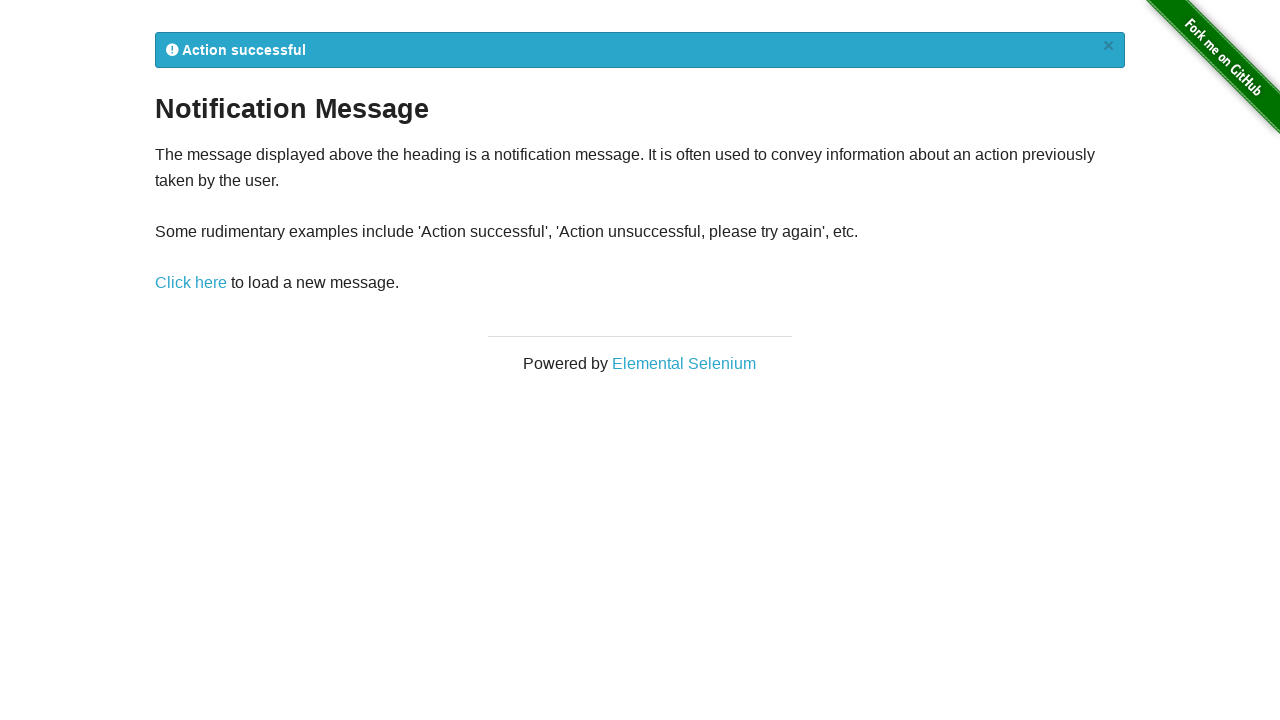

Retrieved notification message text content
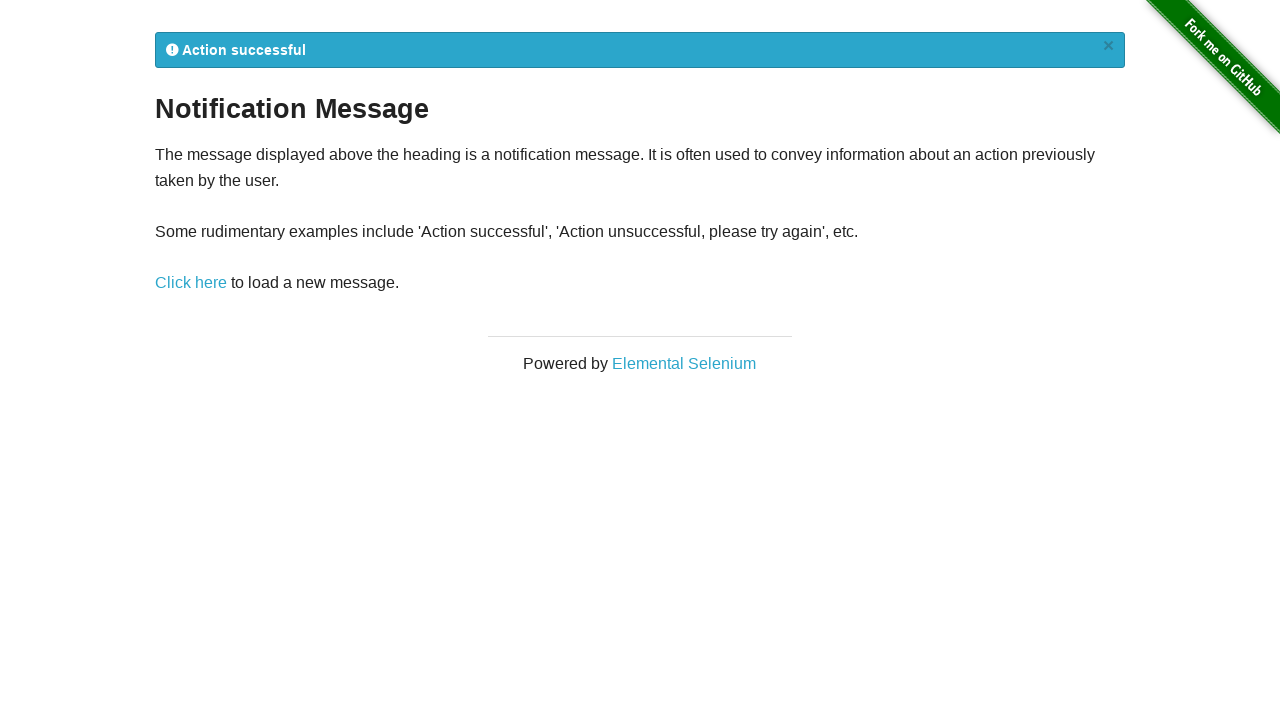

Verified notification message is not empty
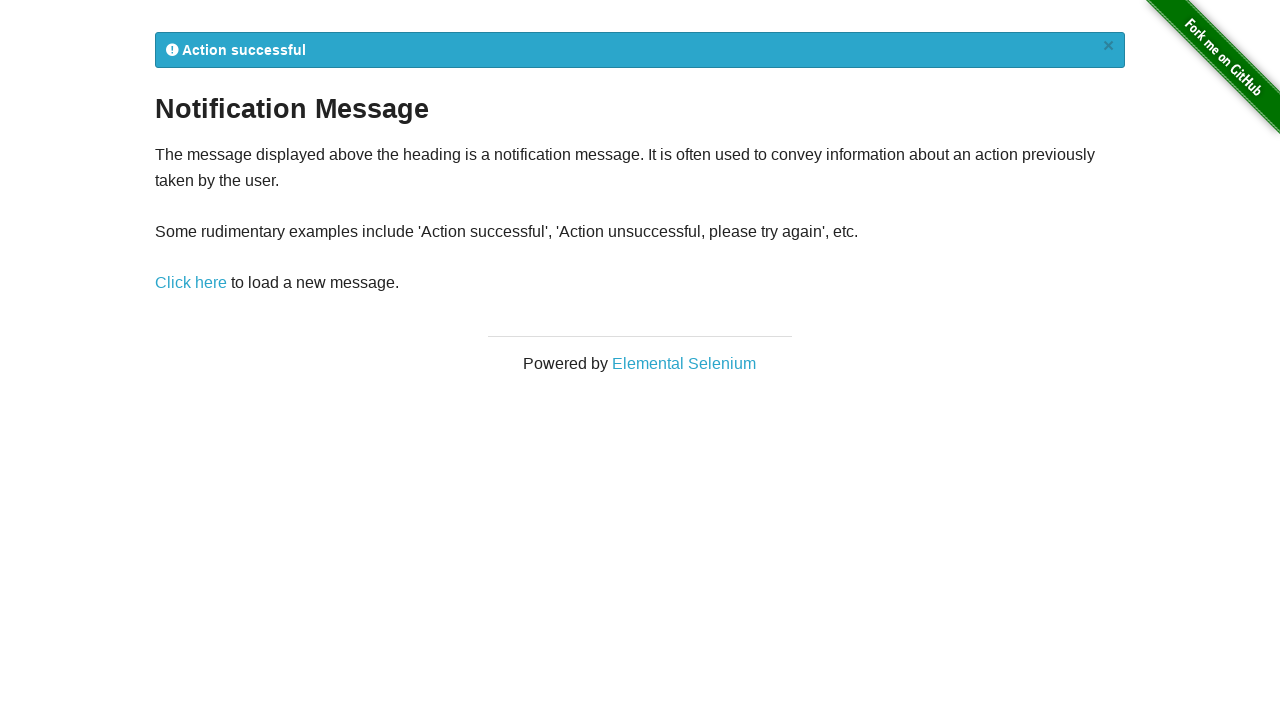

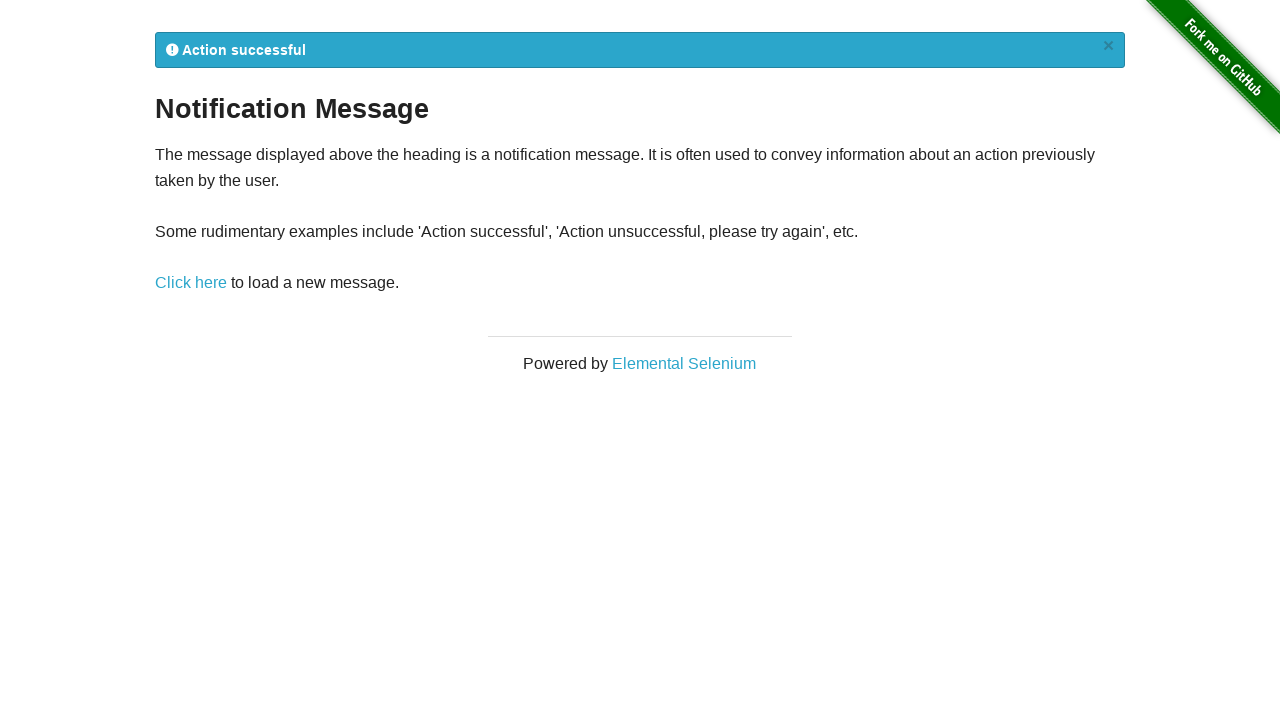